Tests adding a food item to the fitness app by clicking the add button, filling in a food name, and submitting the meal form.

Starting URL: https://reactfitnessapp-gilt.vercel.app/

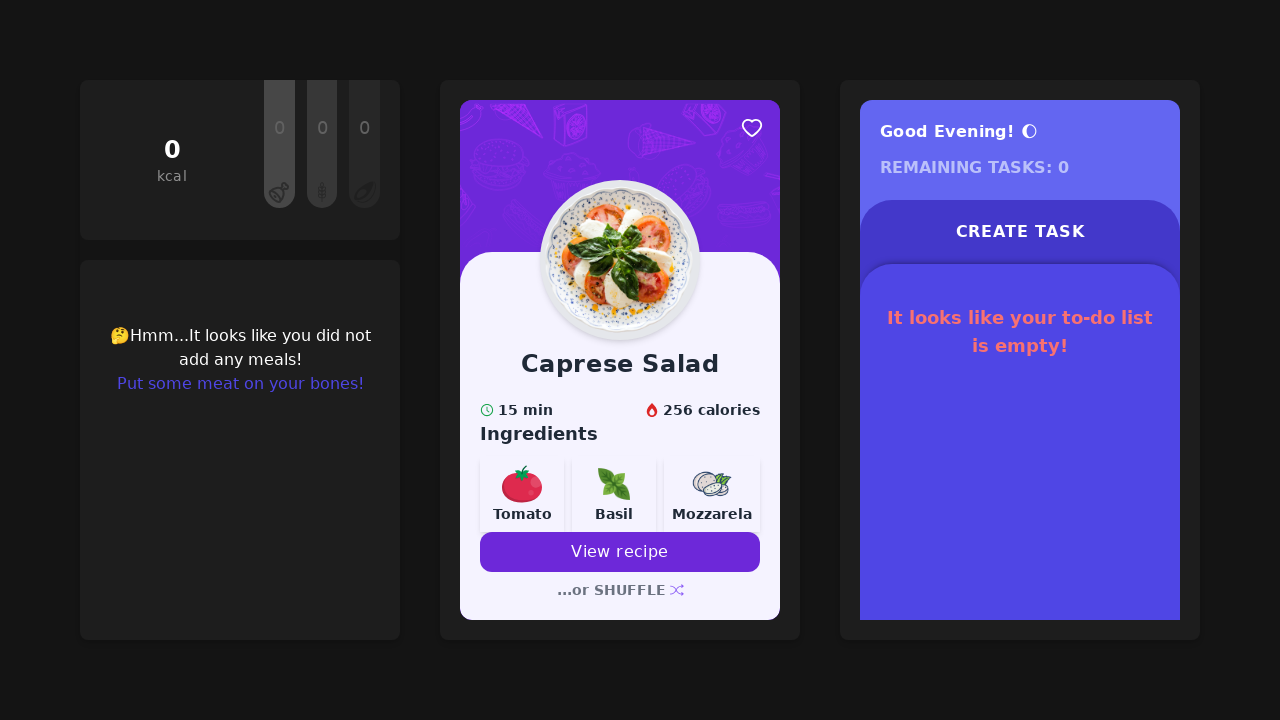

Clicked 'Put some meat on your bones!' button to add food at (240, 384) on internal:role=button[name="Put some meat on your bones!"i]
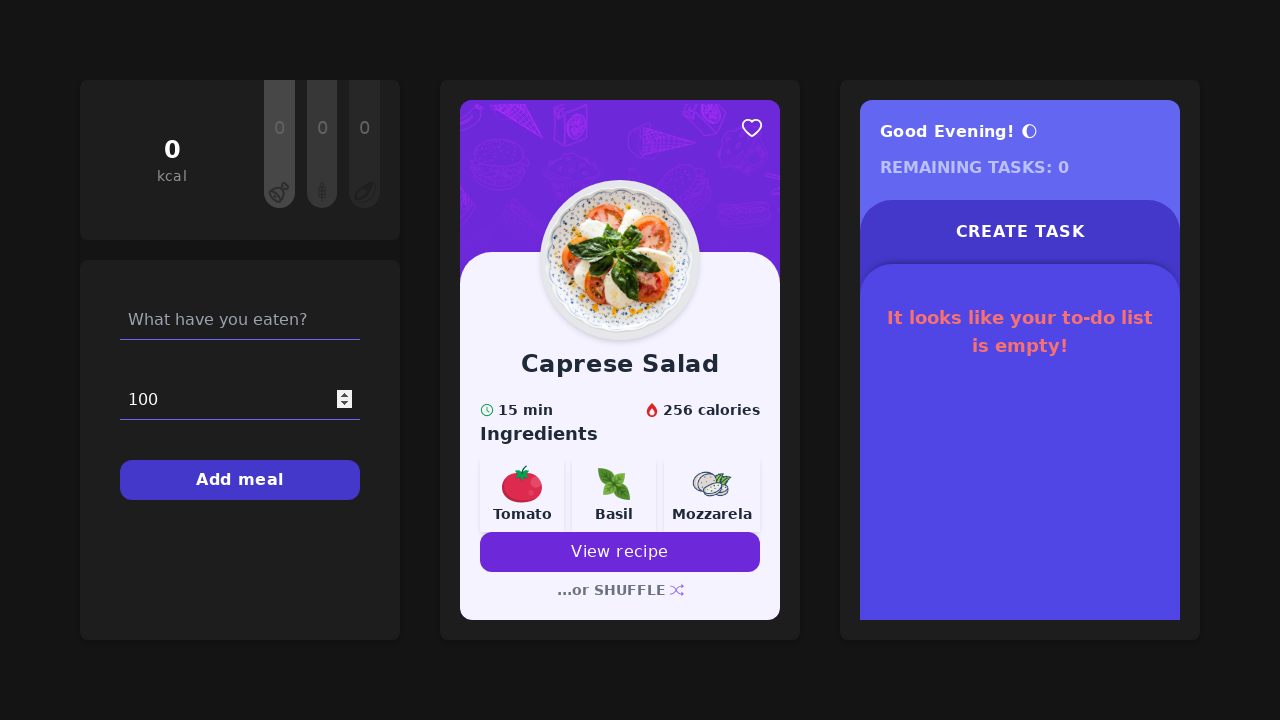

Filled food name field with 'Chicken Breast' on internal:attr=[placeholder="What have you eaten?"i]
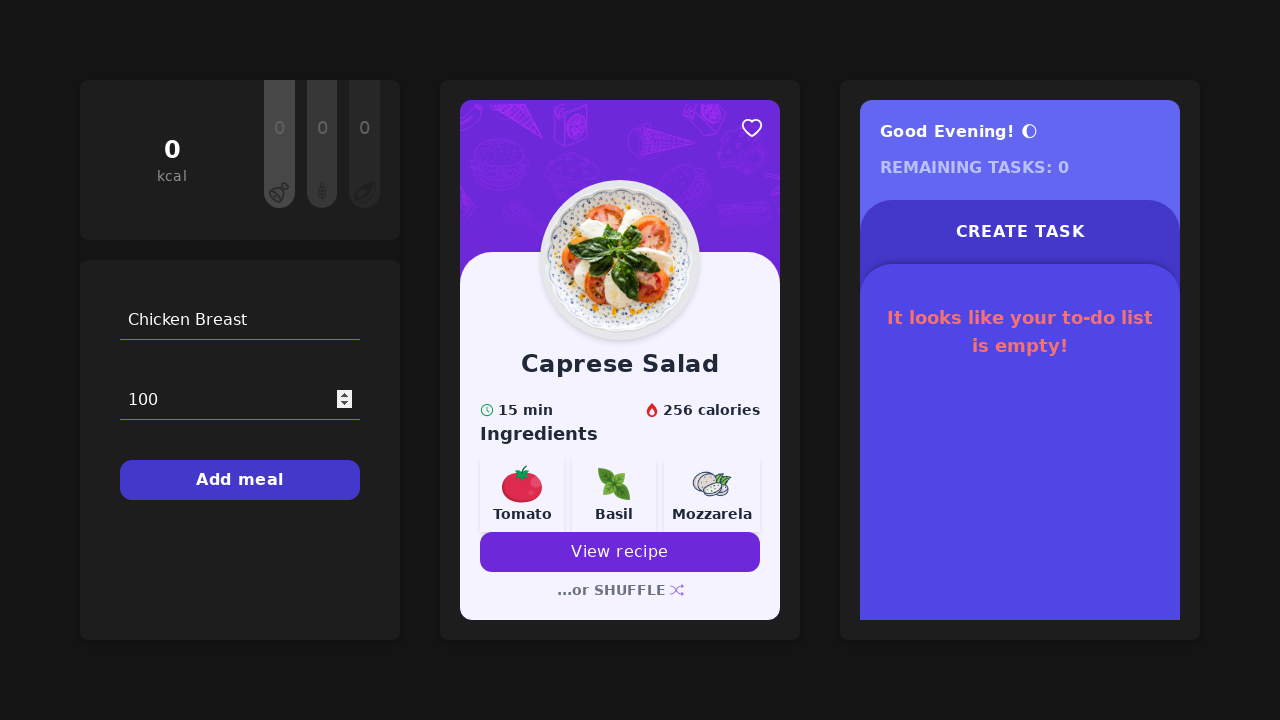

Clicked 'Add meal' button to submit the meal form at (240, 480) on internal:role=button[name="Add meal"i]
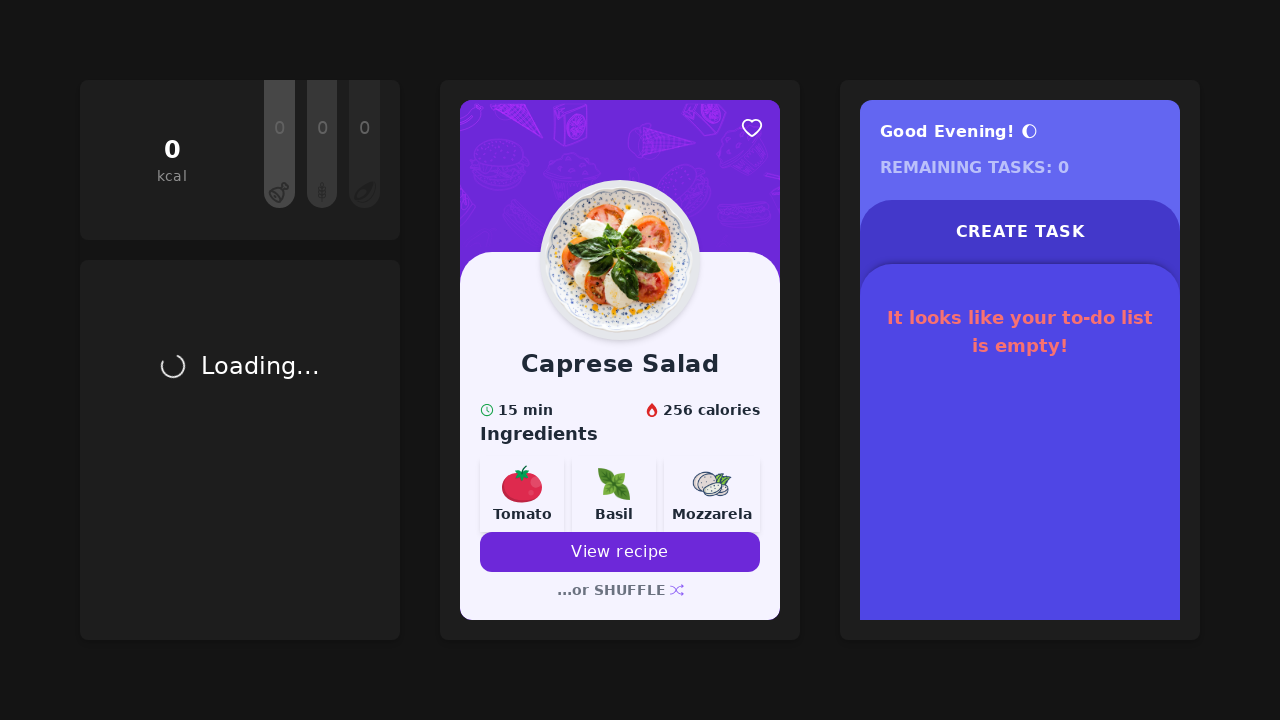

Confirmed 'Chicken Breast' food item appeared on the page
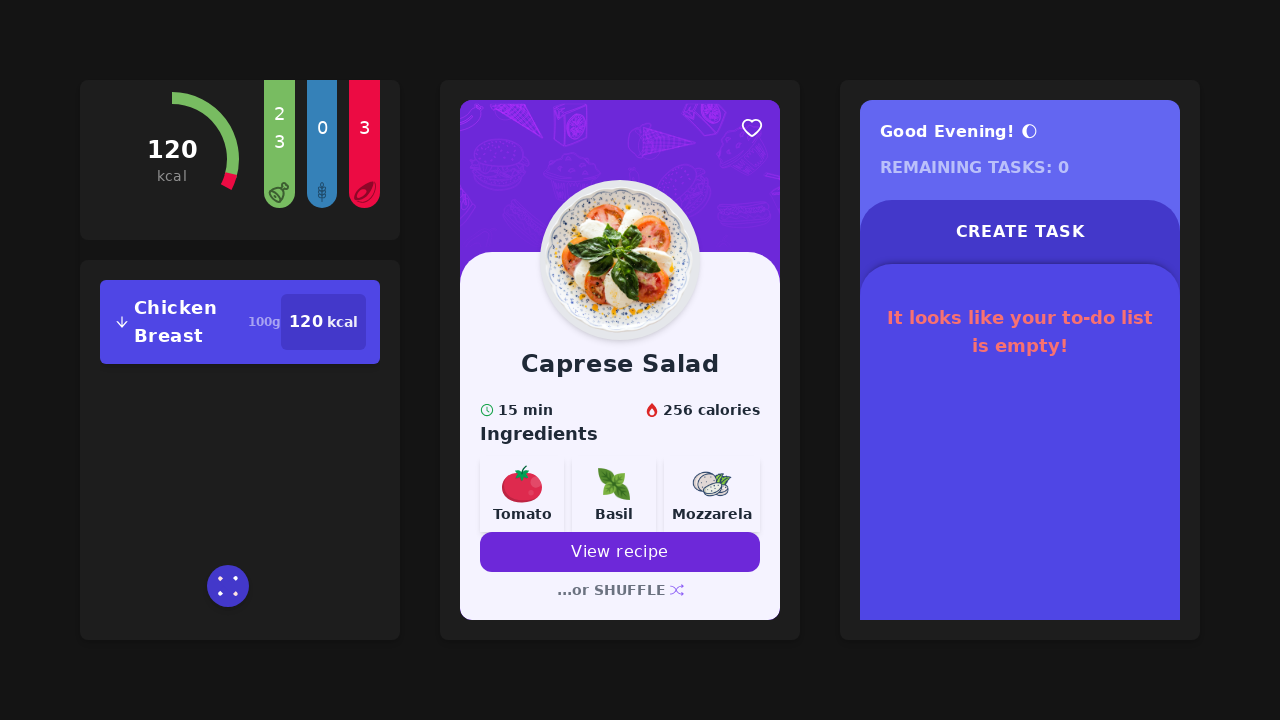

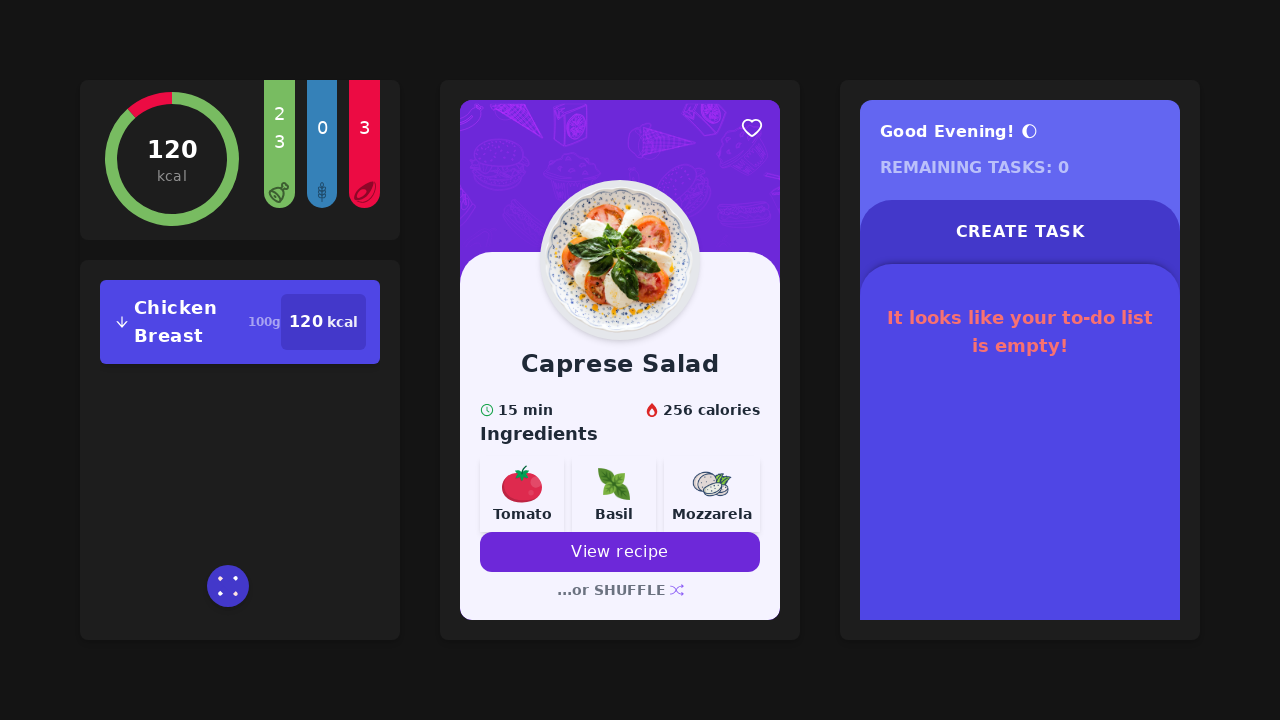